Tests opting out of A/B tests by adding an opt-out cookie after visiting the page, then refreshing to confirm the page shows "No A/B Test" heading

Starting URL: http://the-internet.herokuapp.com/abtest

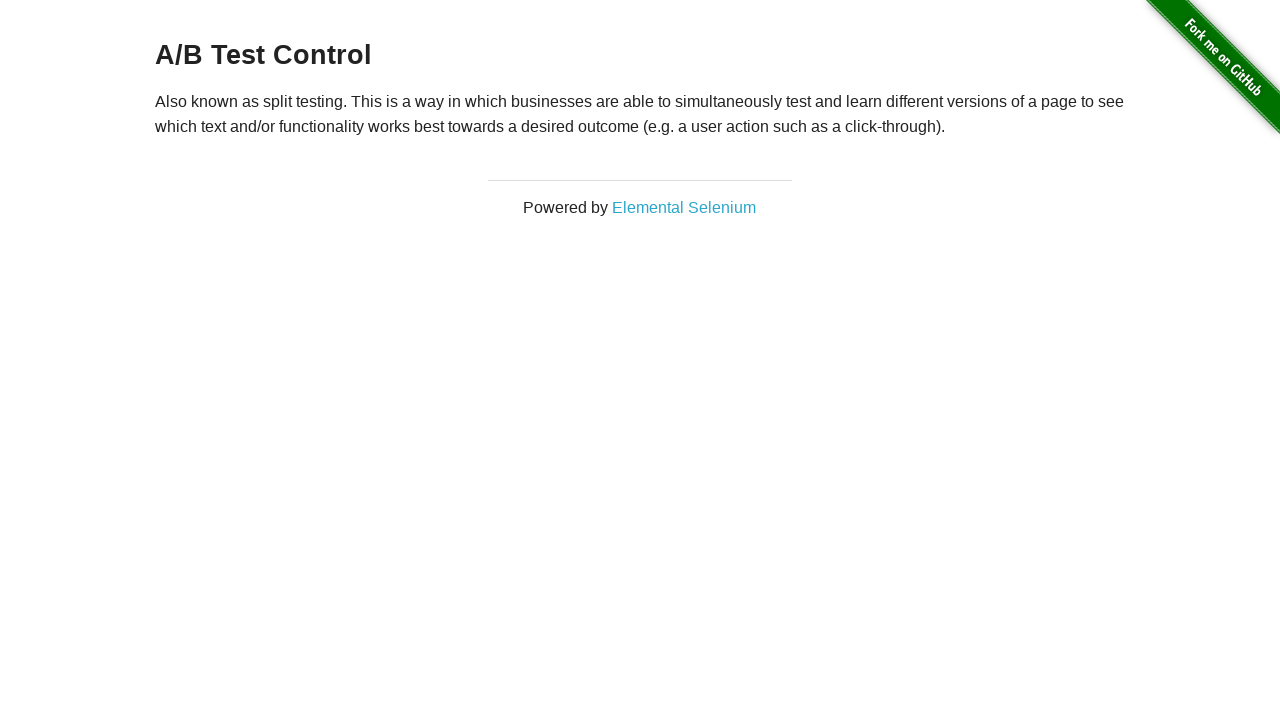

Navigated to A/B test page
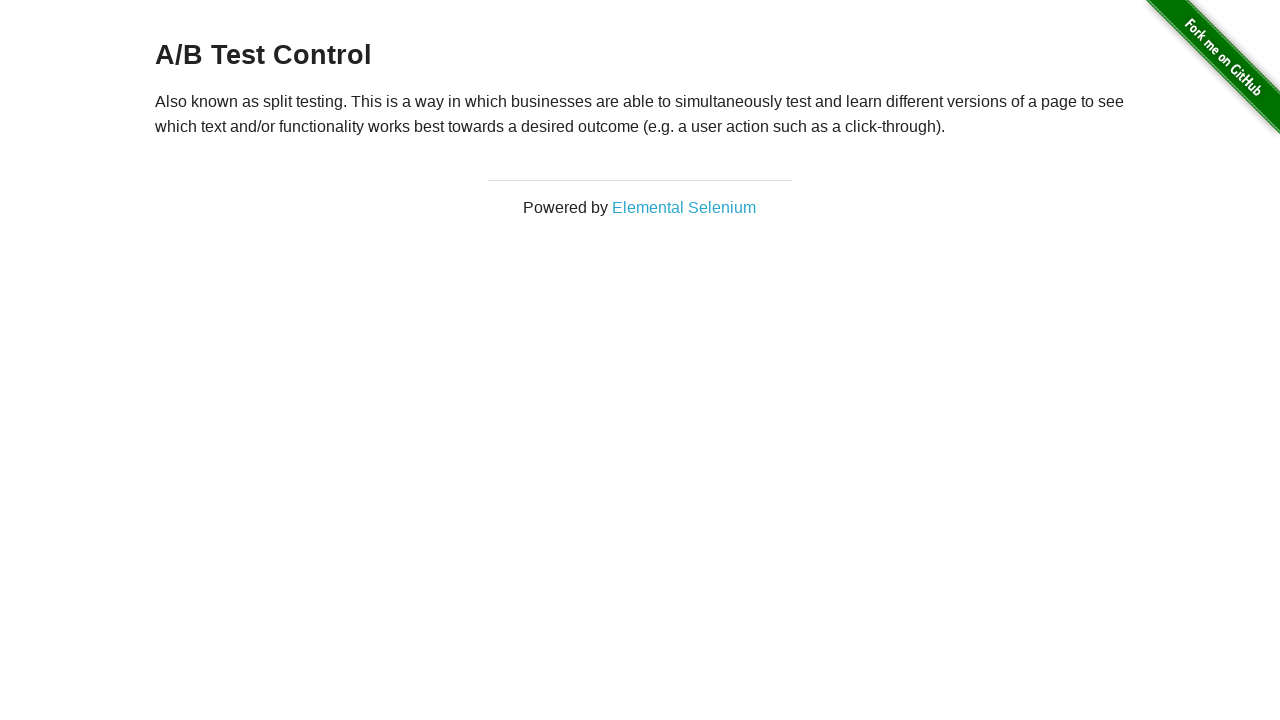

Located h3 heading element
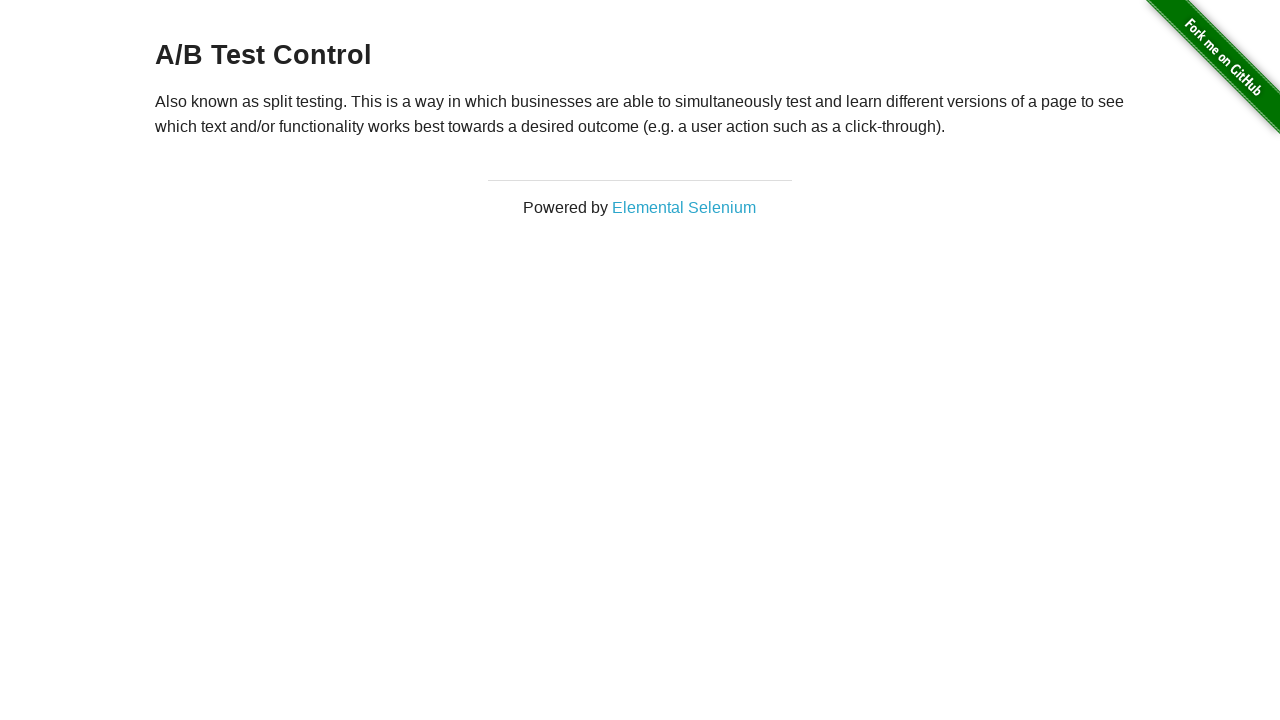

Retrieved heading text: 'A/B Test Control'
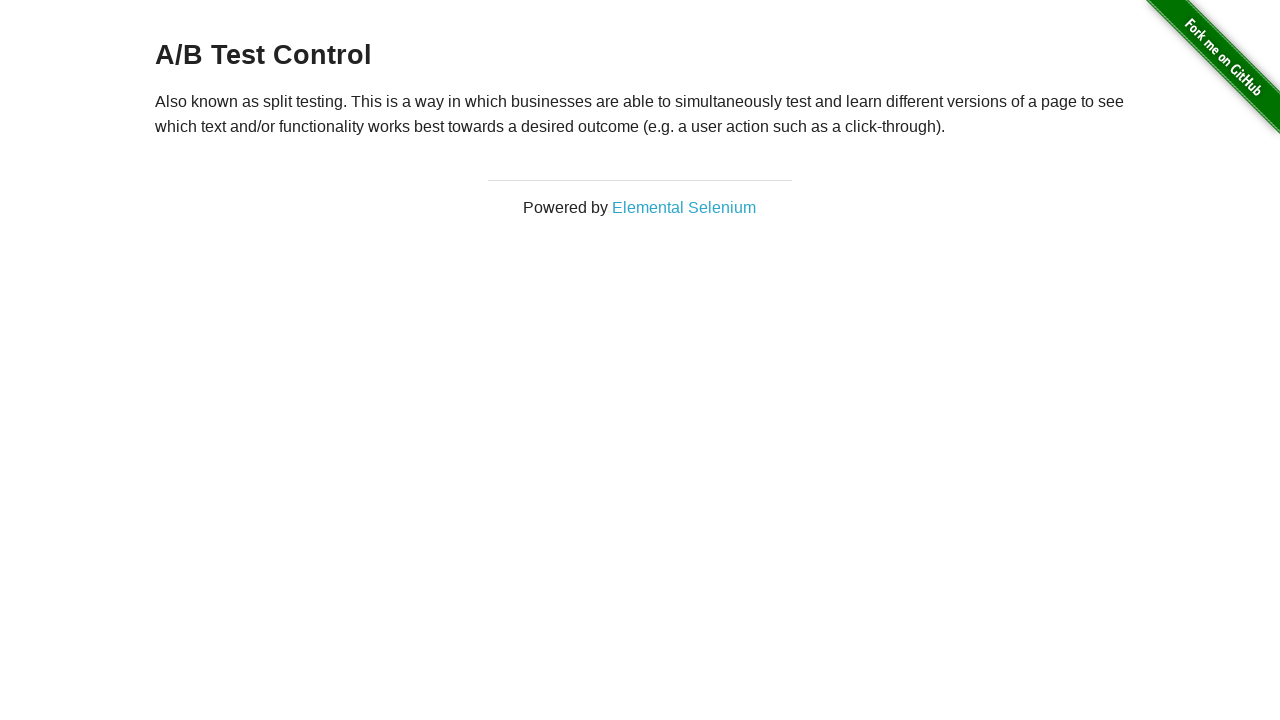

Added optimizelyOptOut cookie to opt out of A/B test
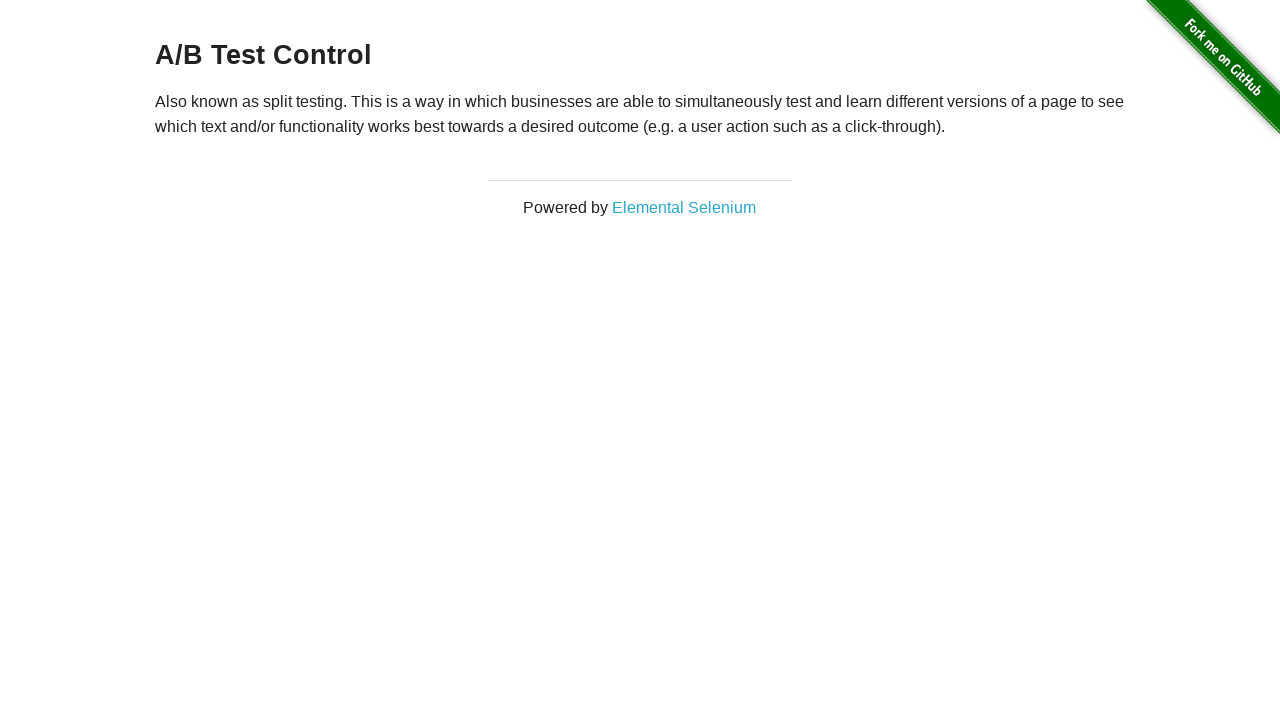

Reloaded page after adding opt-out cookie
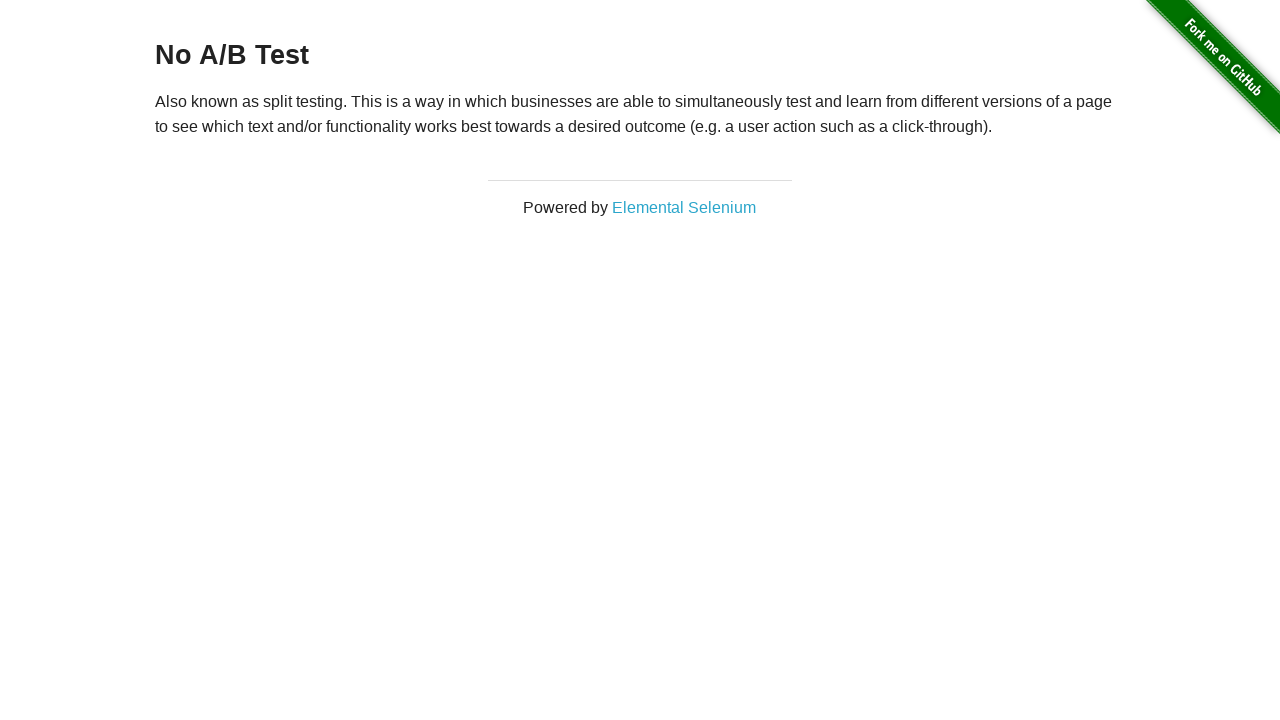

Retrieved heading text after opt-out: 'No A/B Test'
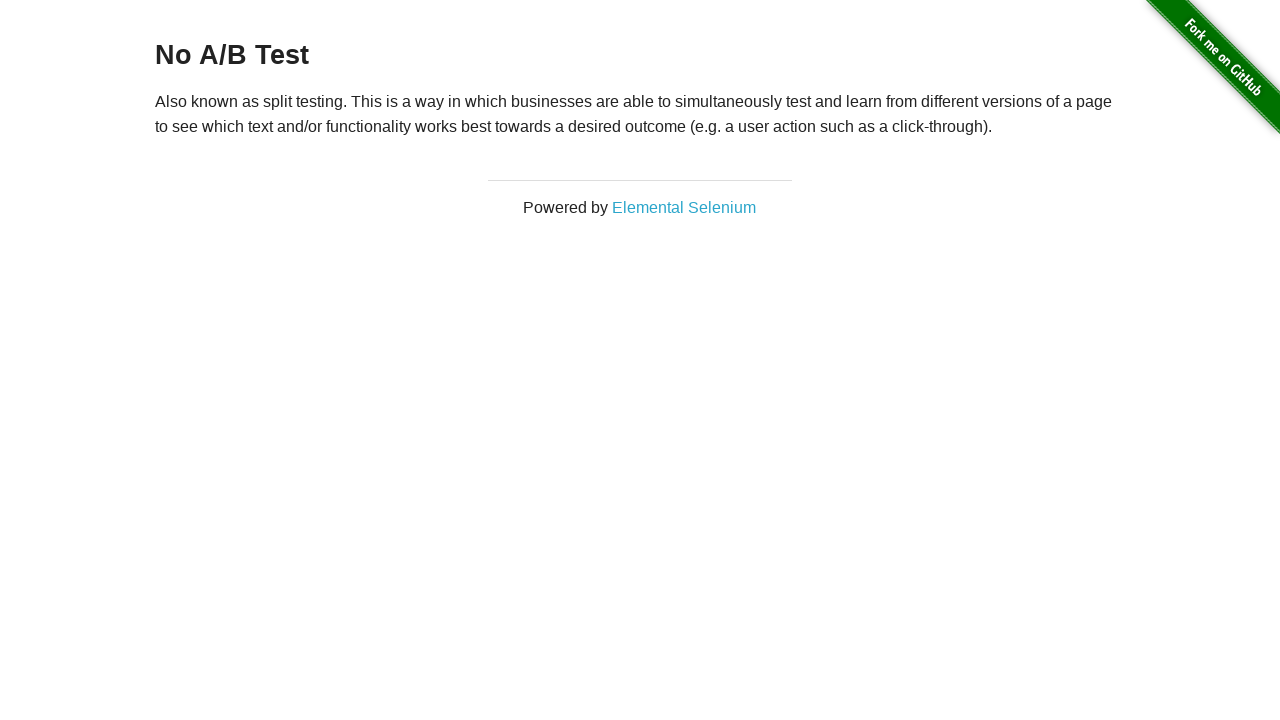

Verified page shows 'No A/B Test' heading - opt-out successful
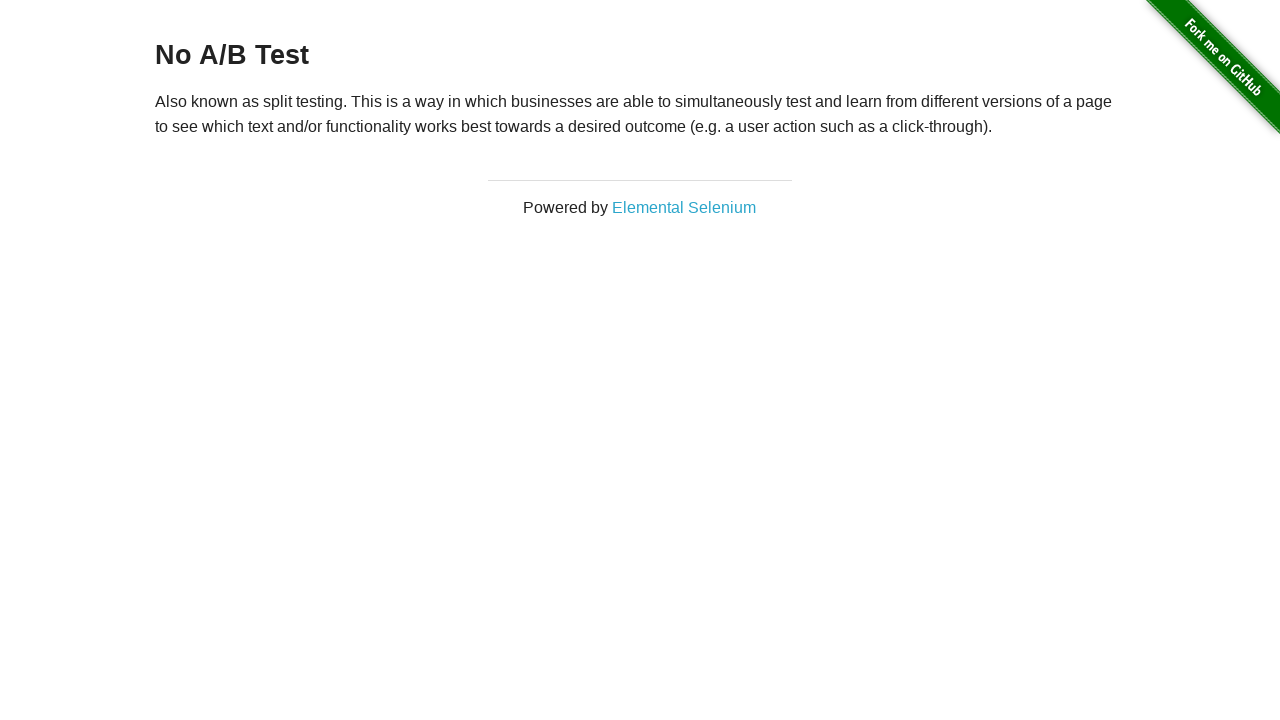

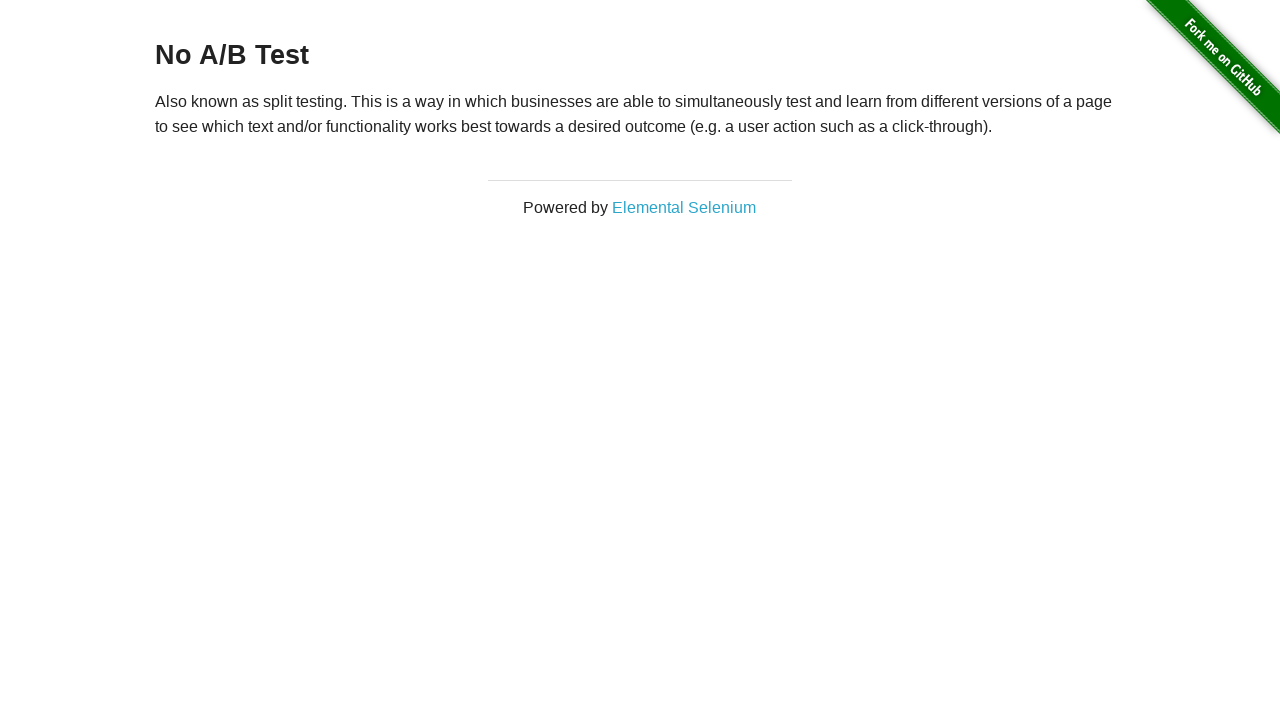